Tests search functionality with a term that returns no results

Starting URL: https://demoqa.com/webtables

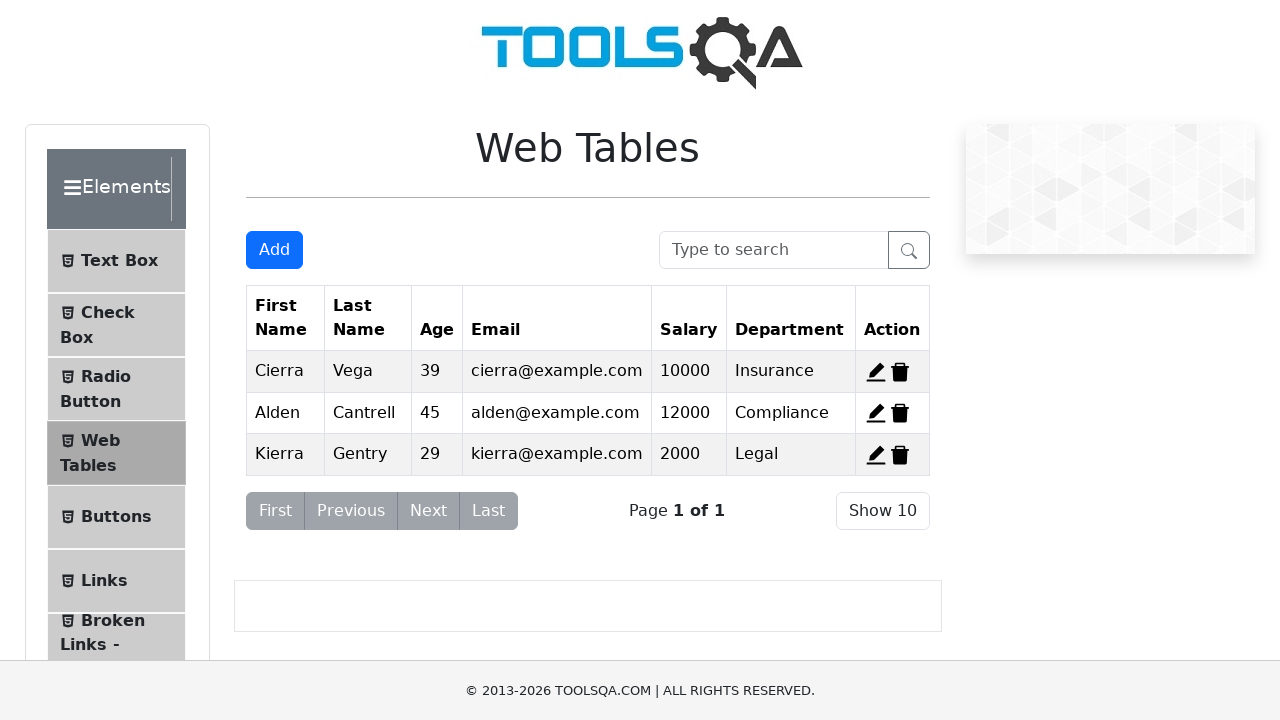

Filled search box with 'Test' term on #searchBox
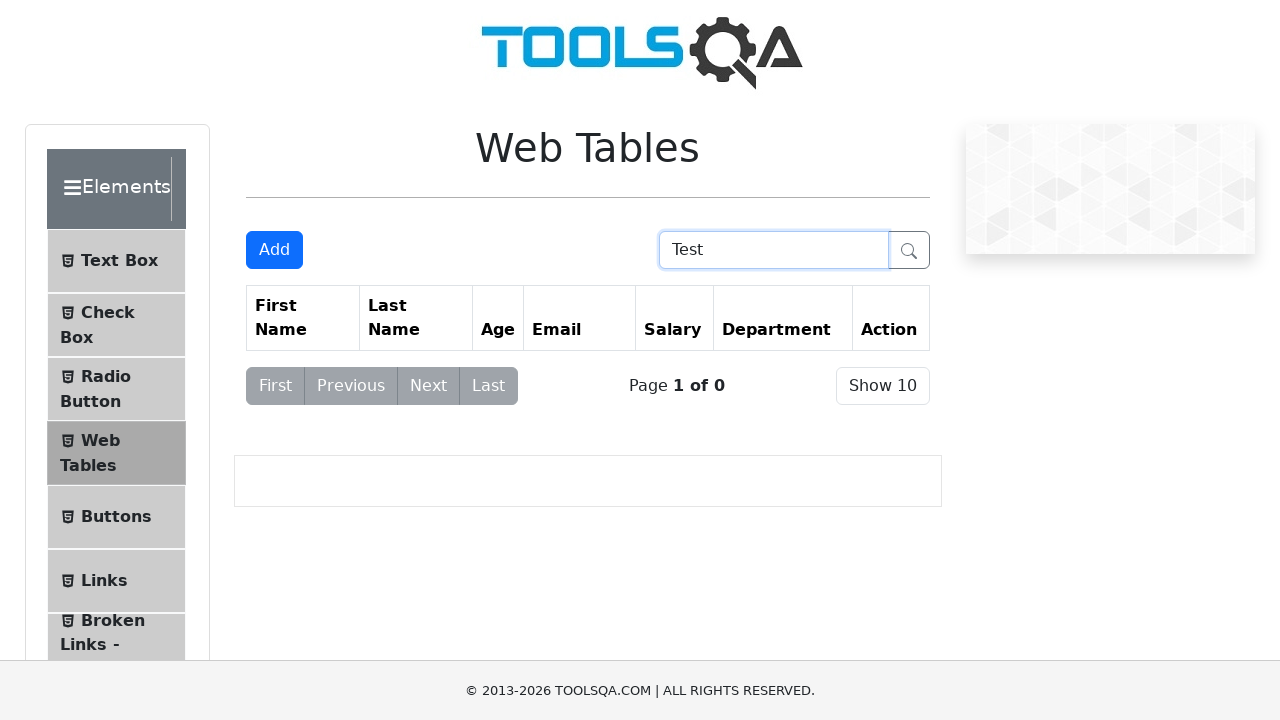

Waited for search results to filter
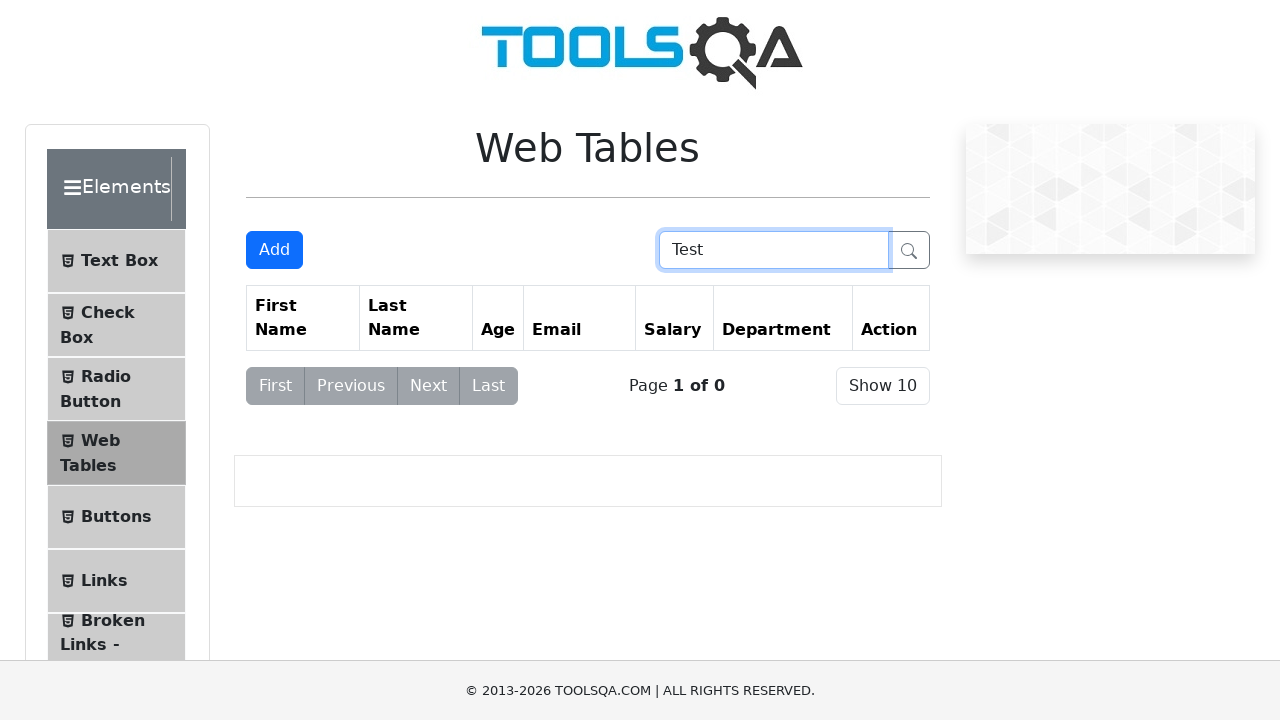

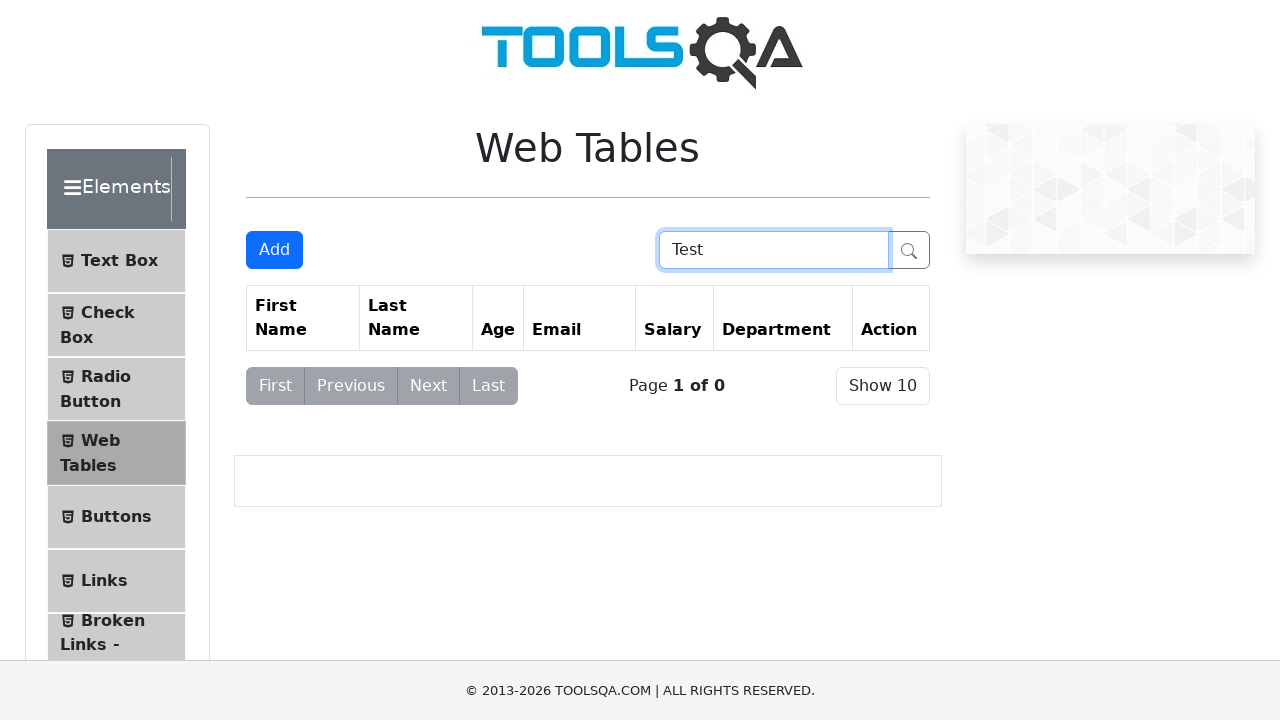